Navigates to Demo Tables and accesses the first name column from all rows in the Employee Basic Info table

Starting URL: http://automationbykrishna.com

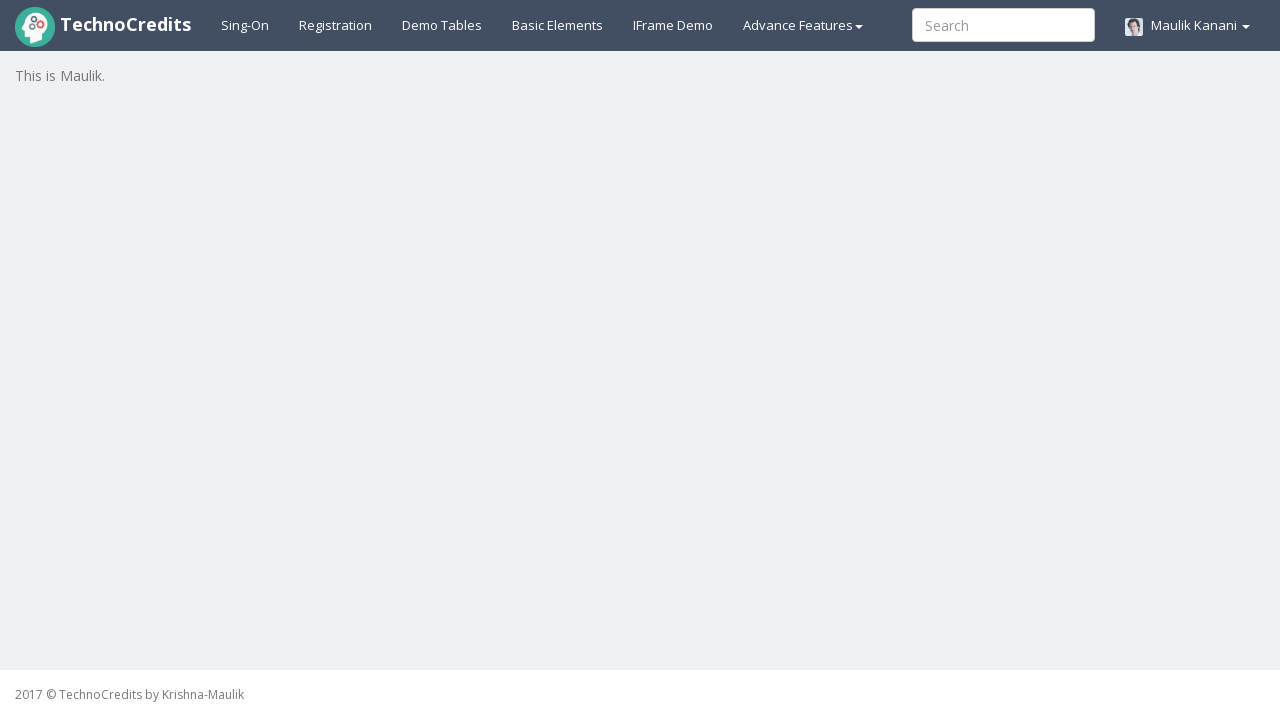

Clicked on Demo Tables tab at (442, 25) on a:text('Demo Tables')
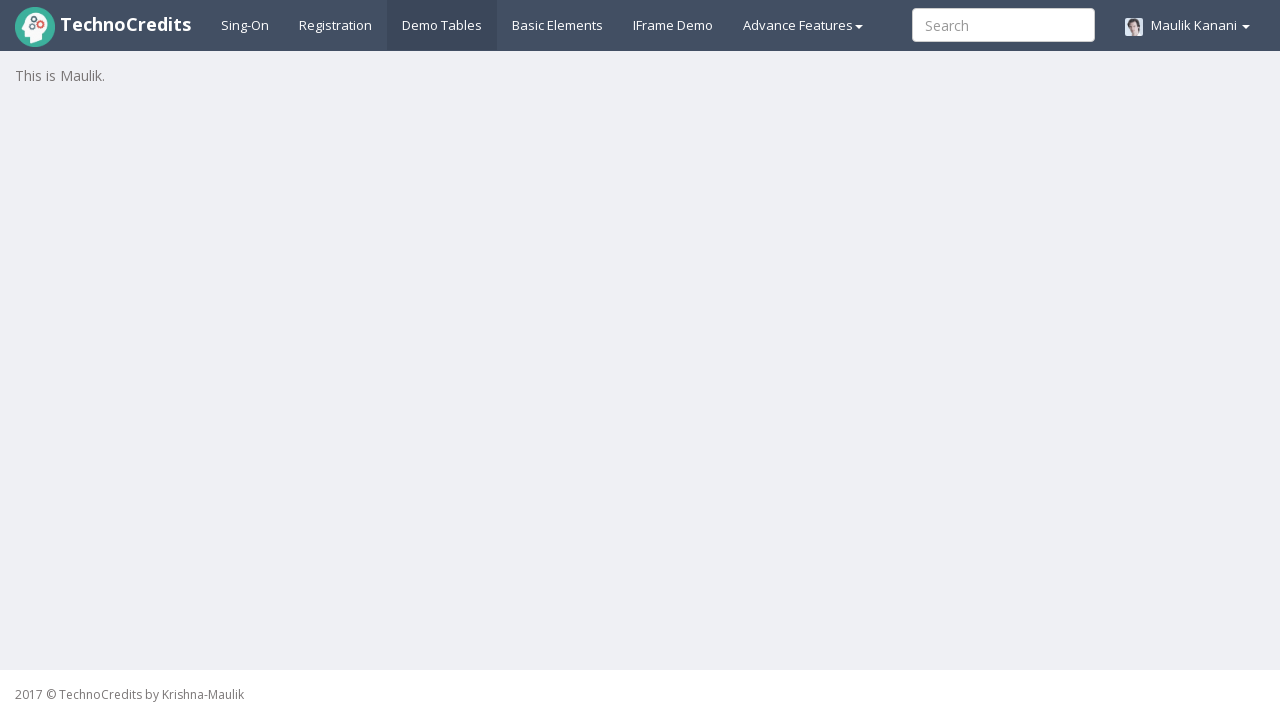

Employee Basic Info table loaded
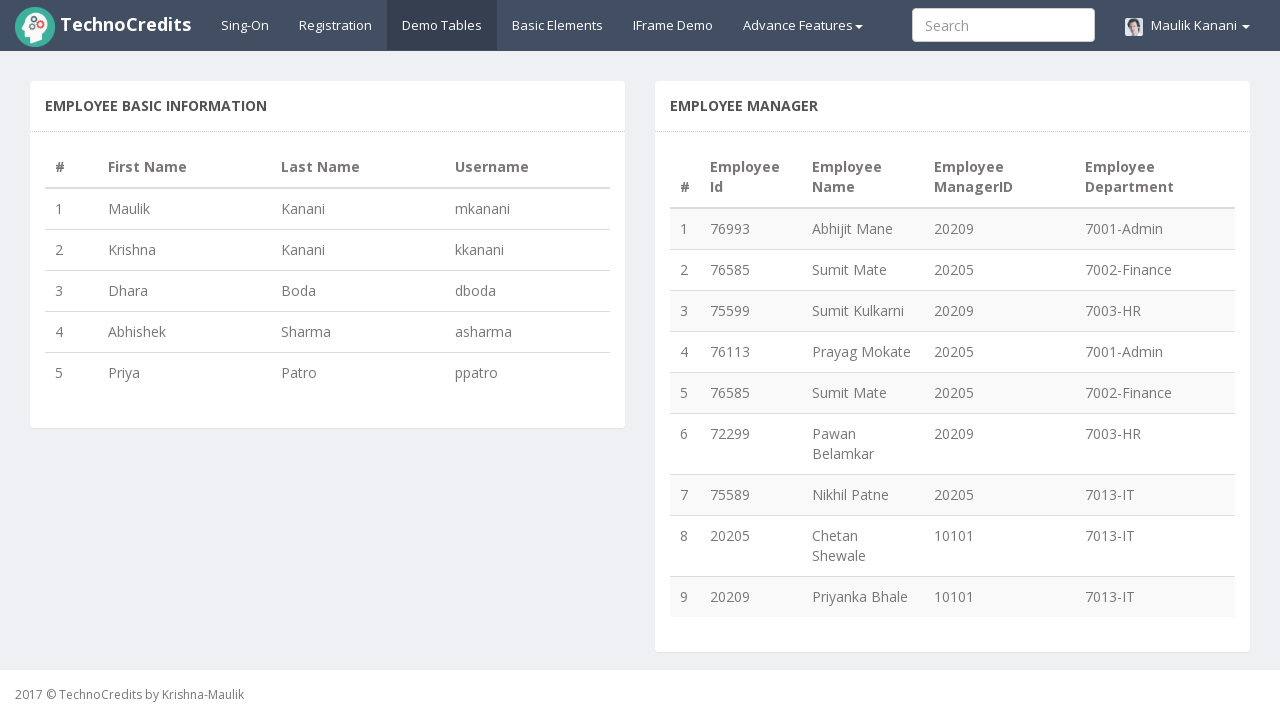

Found 5 rows in Employee Basic Info table
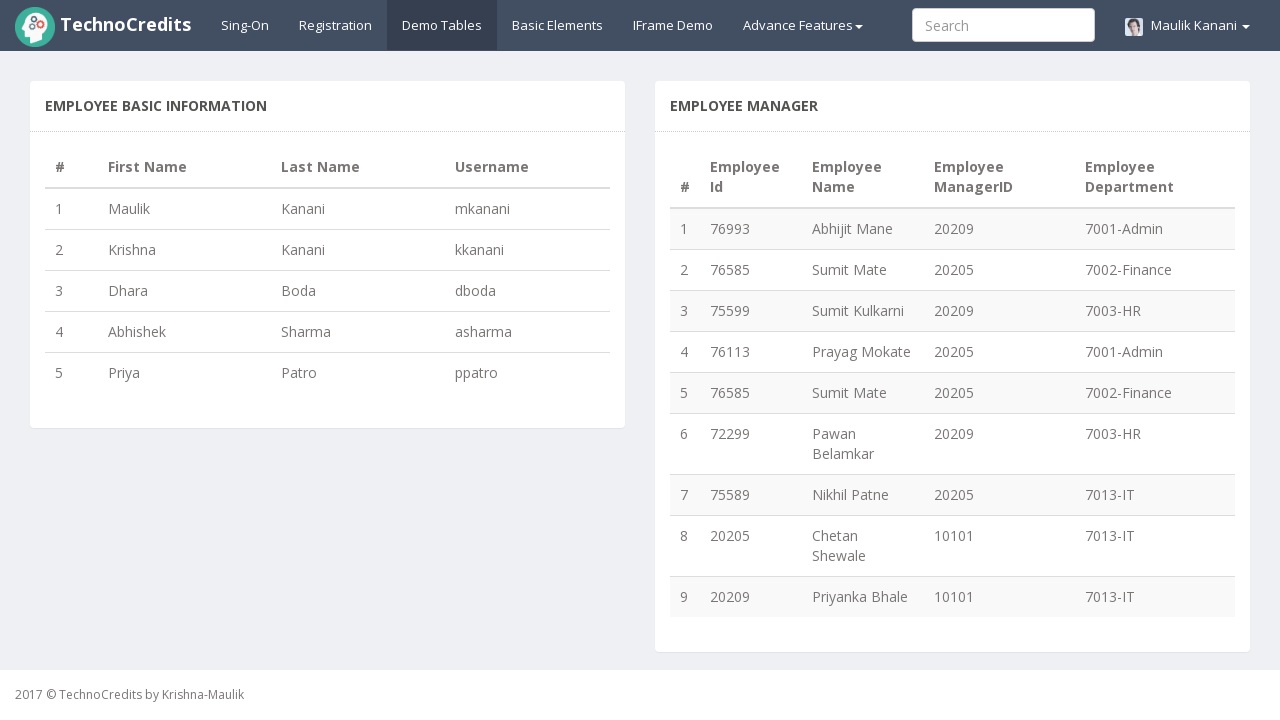

Accessed first name from row 1 in Employee Basic Info table
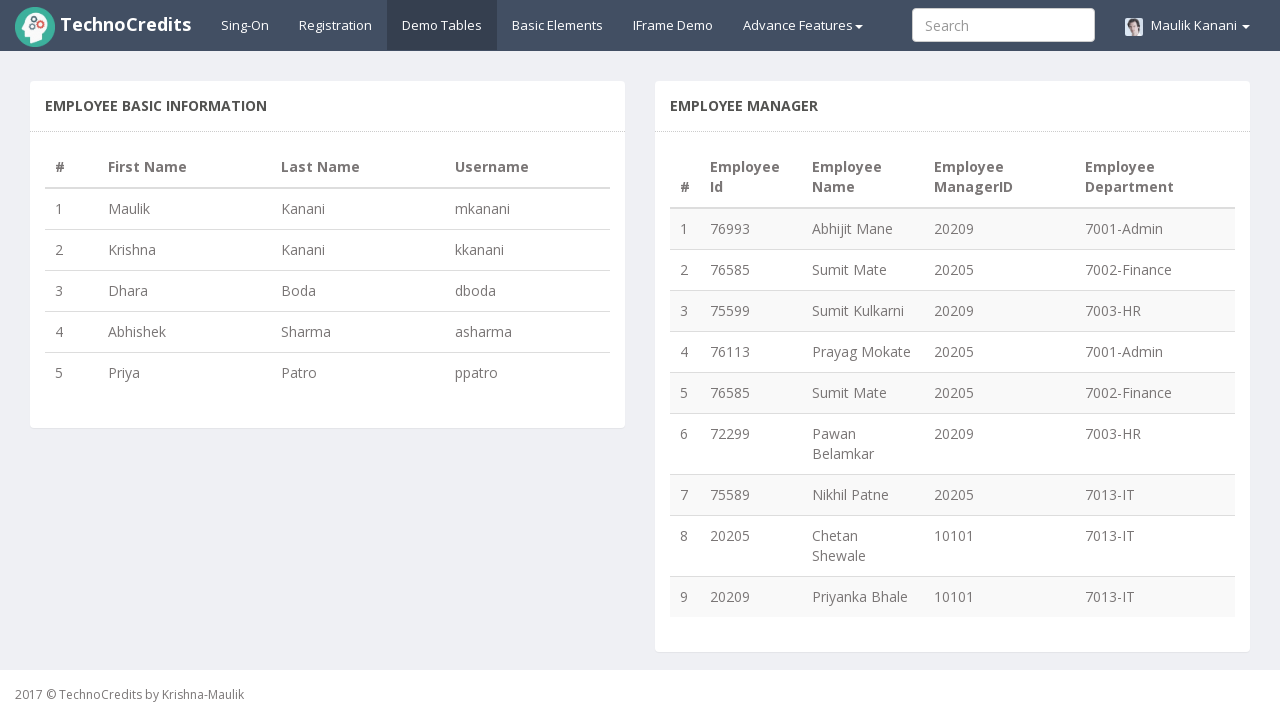

Accessed first name from row 2 in Employee Basic Info table
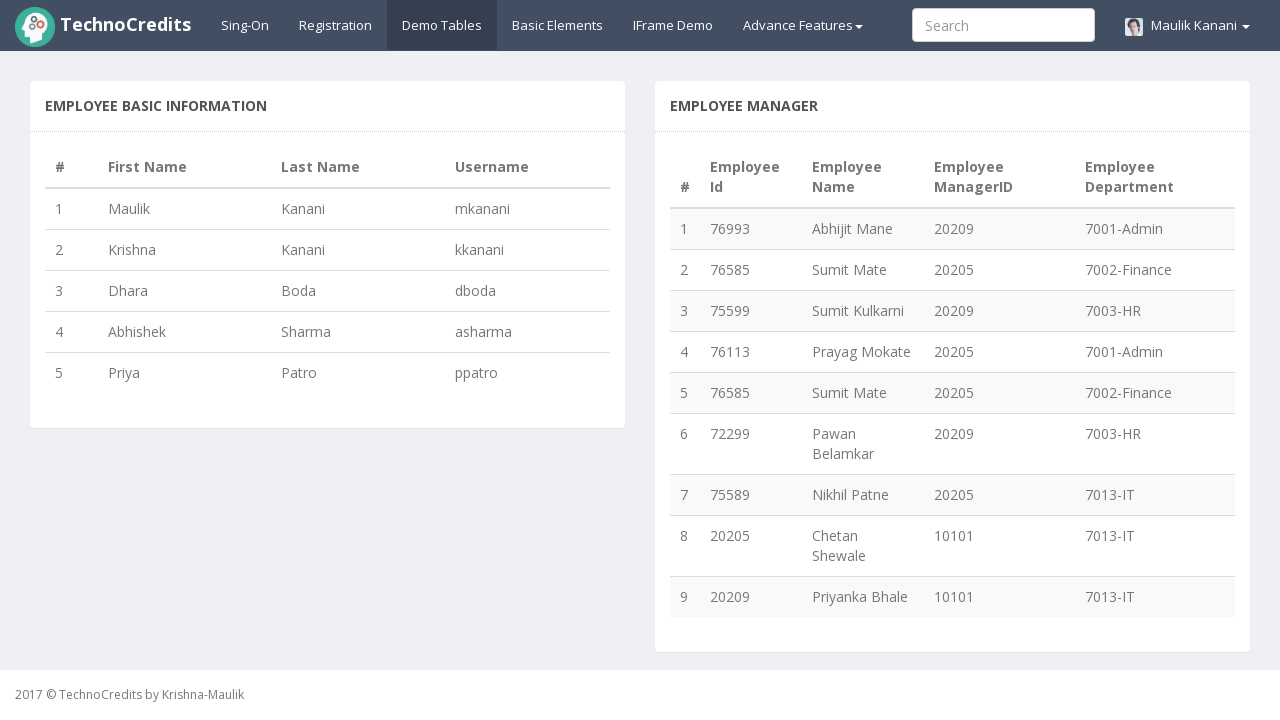

Accessed first name from row 3 in Employee Basic Info table
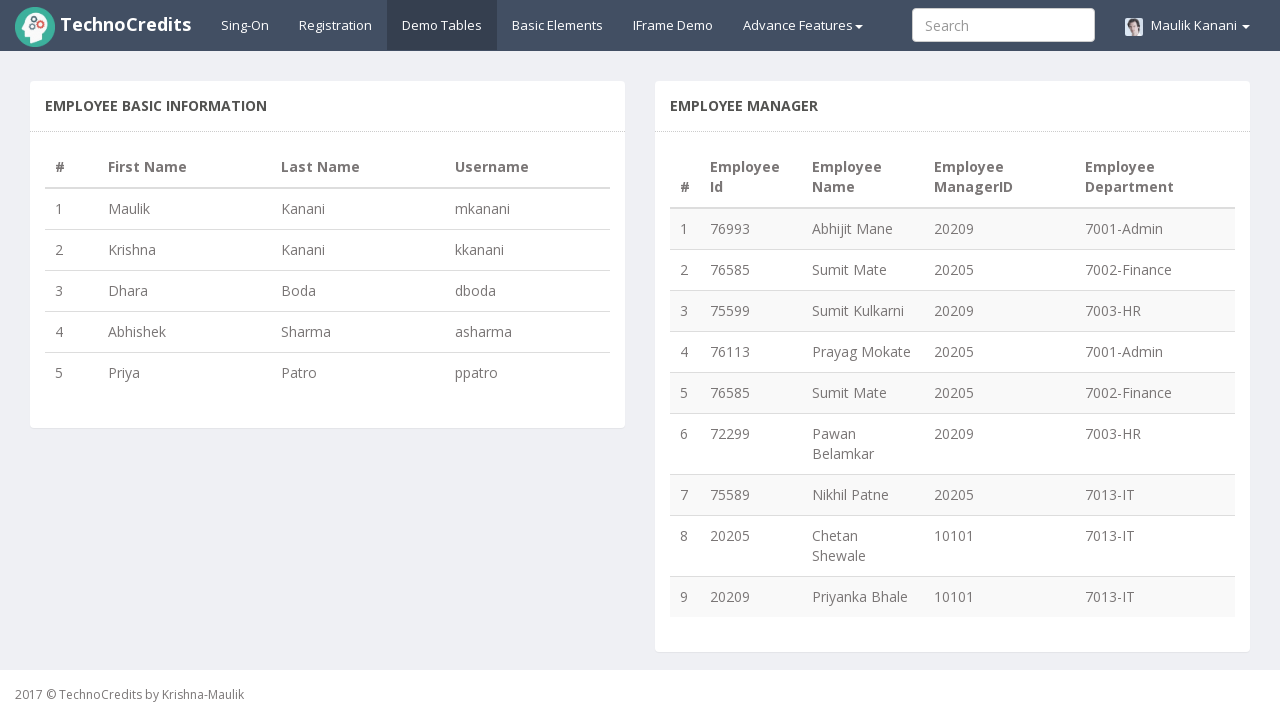

Accessed first name from row 4 in Employee Basic Info table
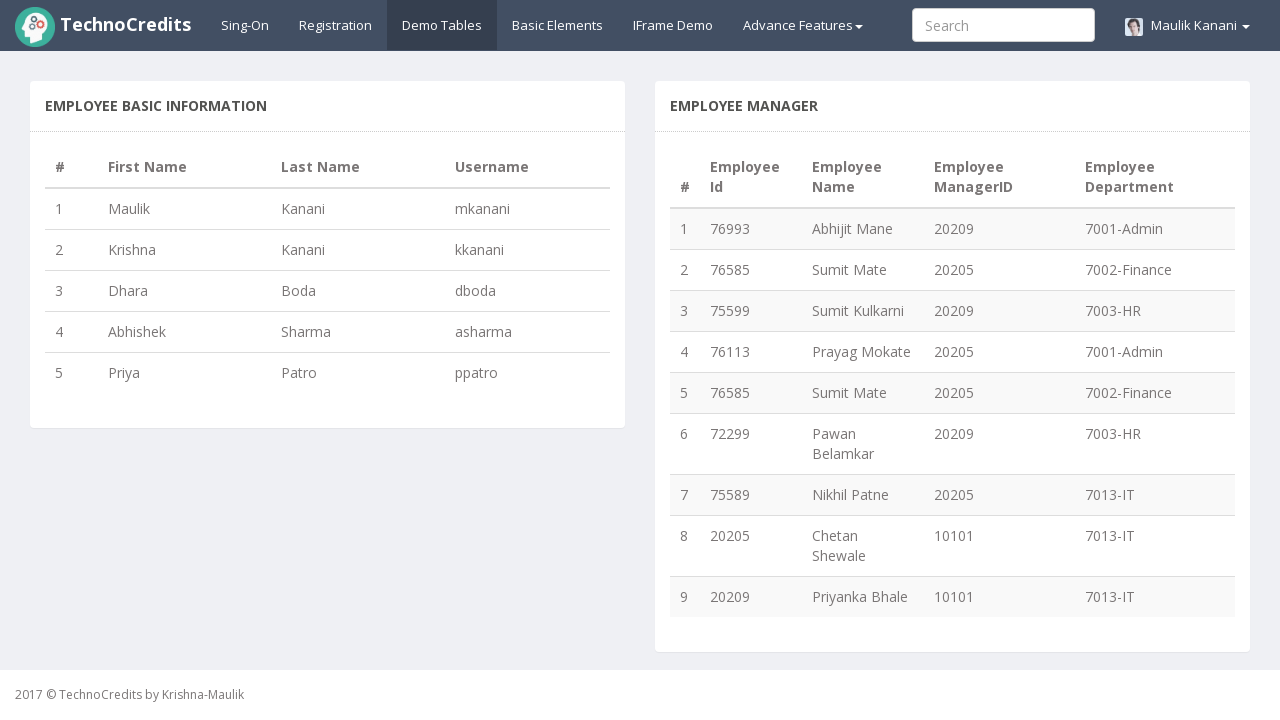

Accessed first name from row 5 in Employee Basic Info table
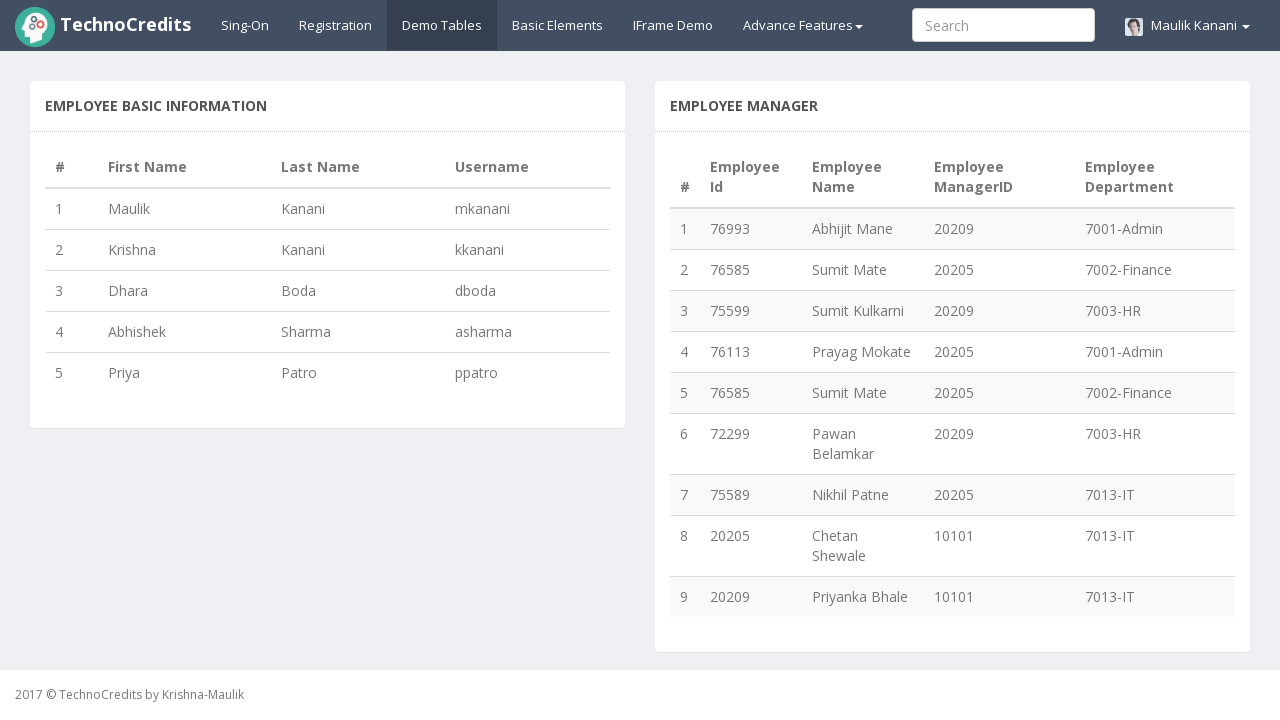

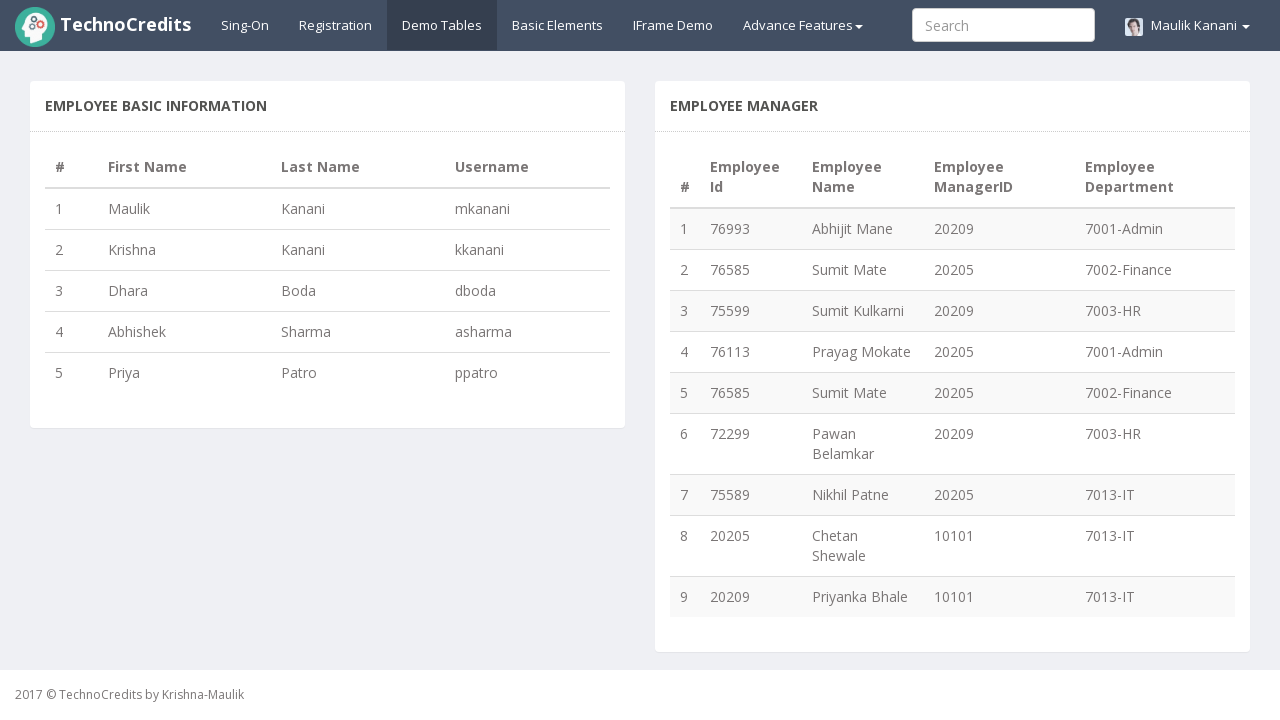